Tests different button click types on DemoQA - performs double-click, right-click (context click), and regular click on respective buttons, then verifies the confirmation messages appear.

Starting URL: https://demoqa.com/buttons

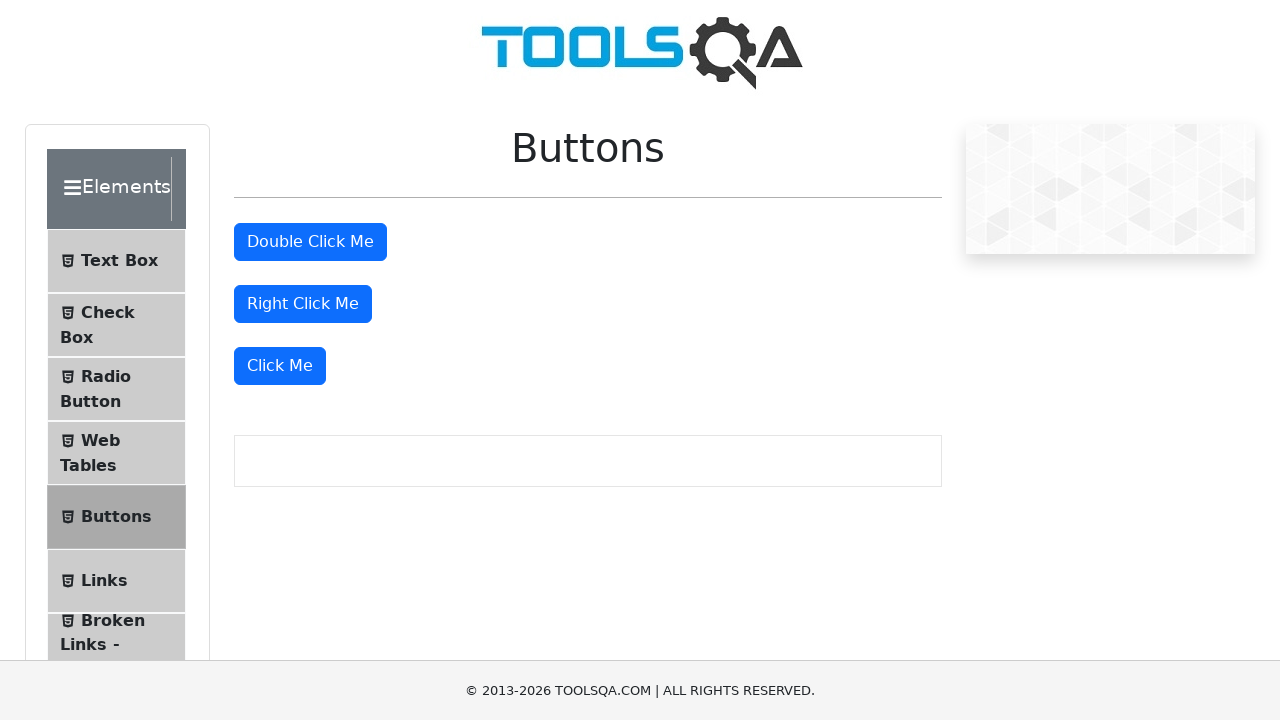

Double-clicked the double click button at (310, 242) on #doubleClickBtn
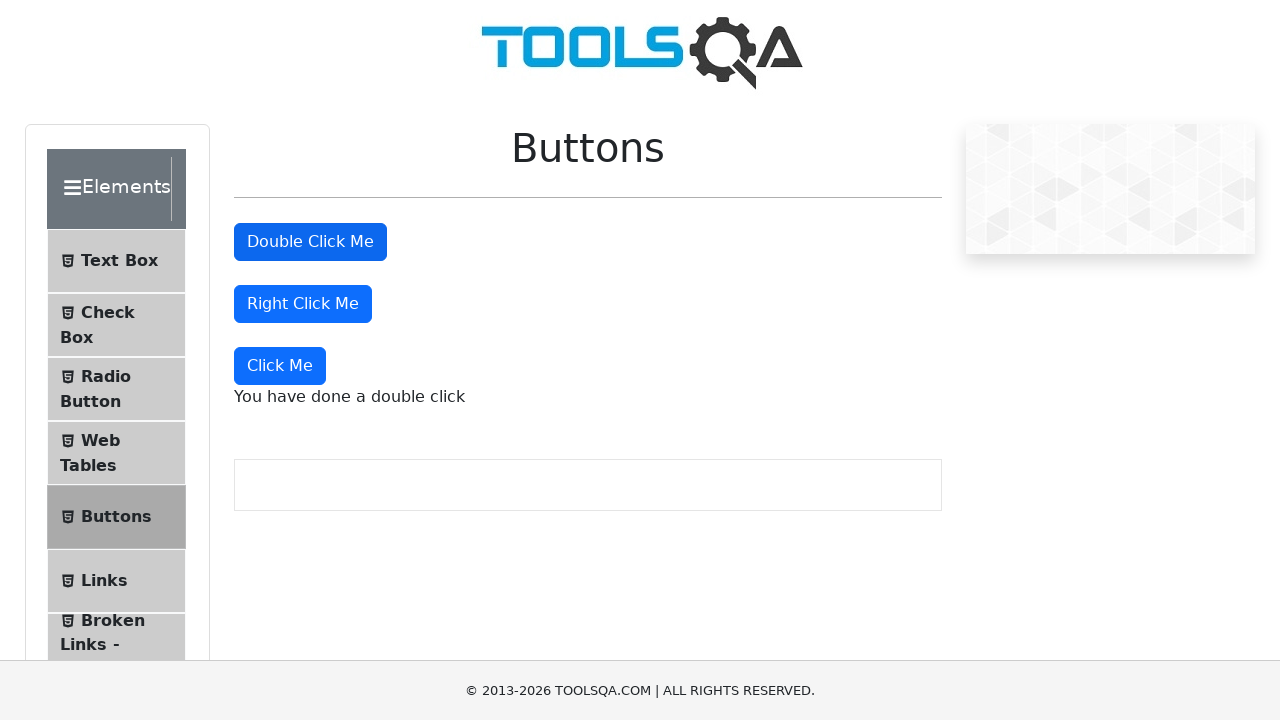

Right-clicked the right click button at (303, 304) on #rightClickBtn
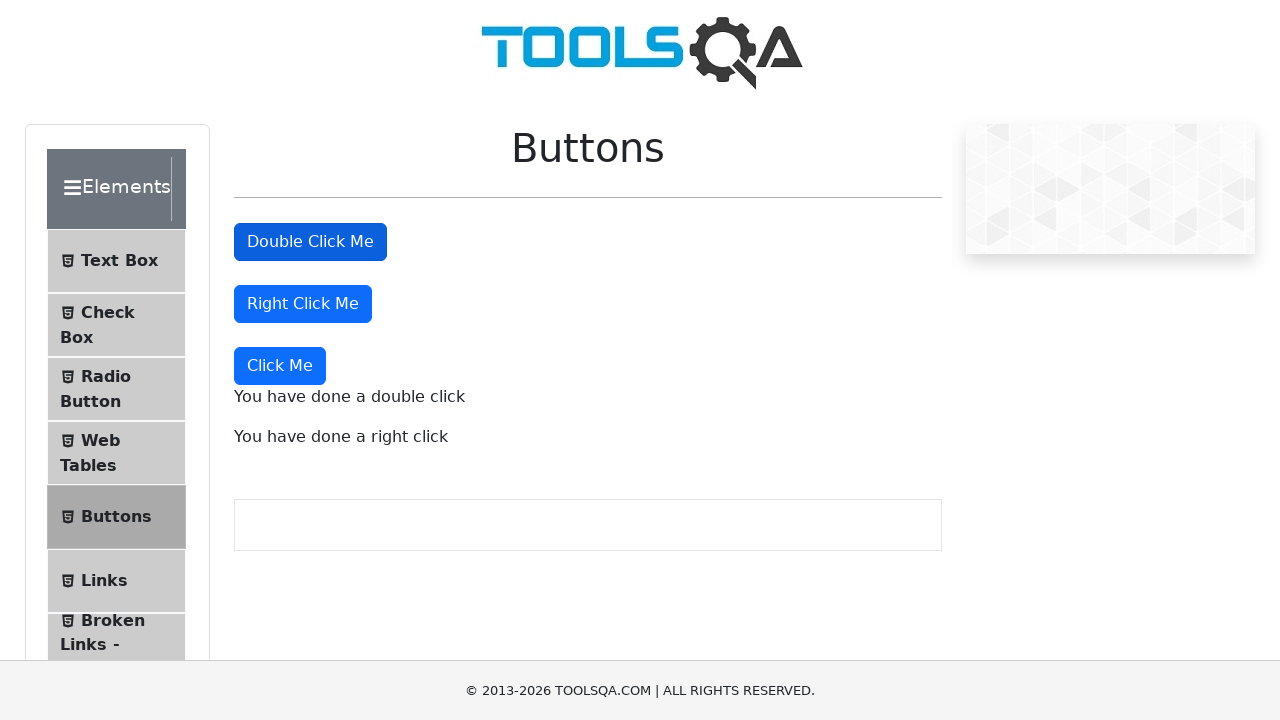

Clicked the 'Click Me' button at (280, 366) on xpath=//button[text()='Click Me']
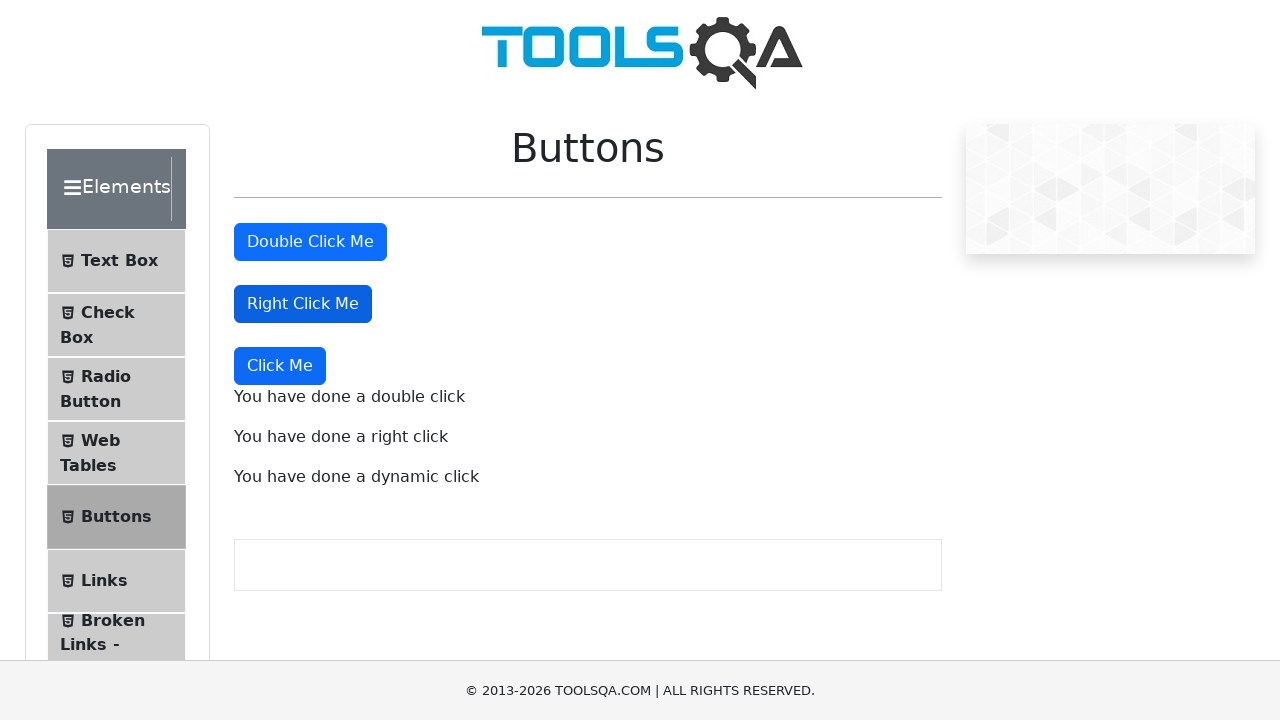

Verified double click confirmation message appeared
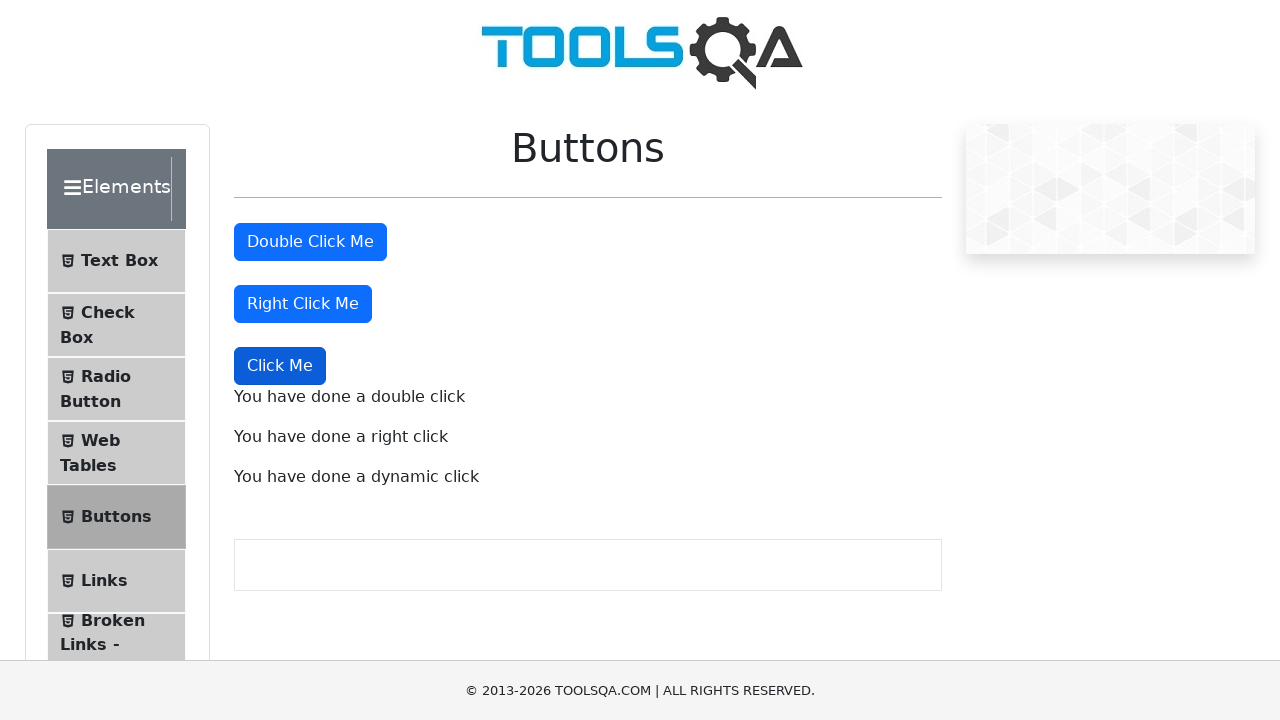

Verified right click confirmation message appeared
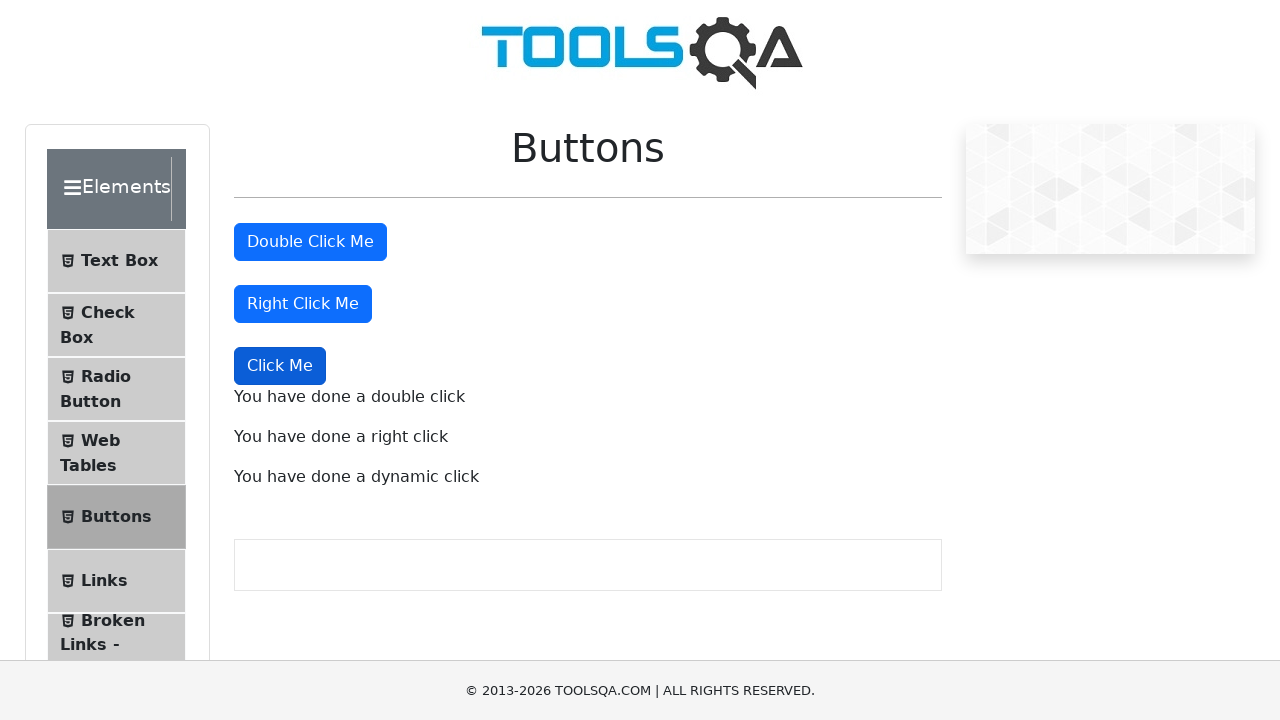

Verified dynamic click confirmation message appeared
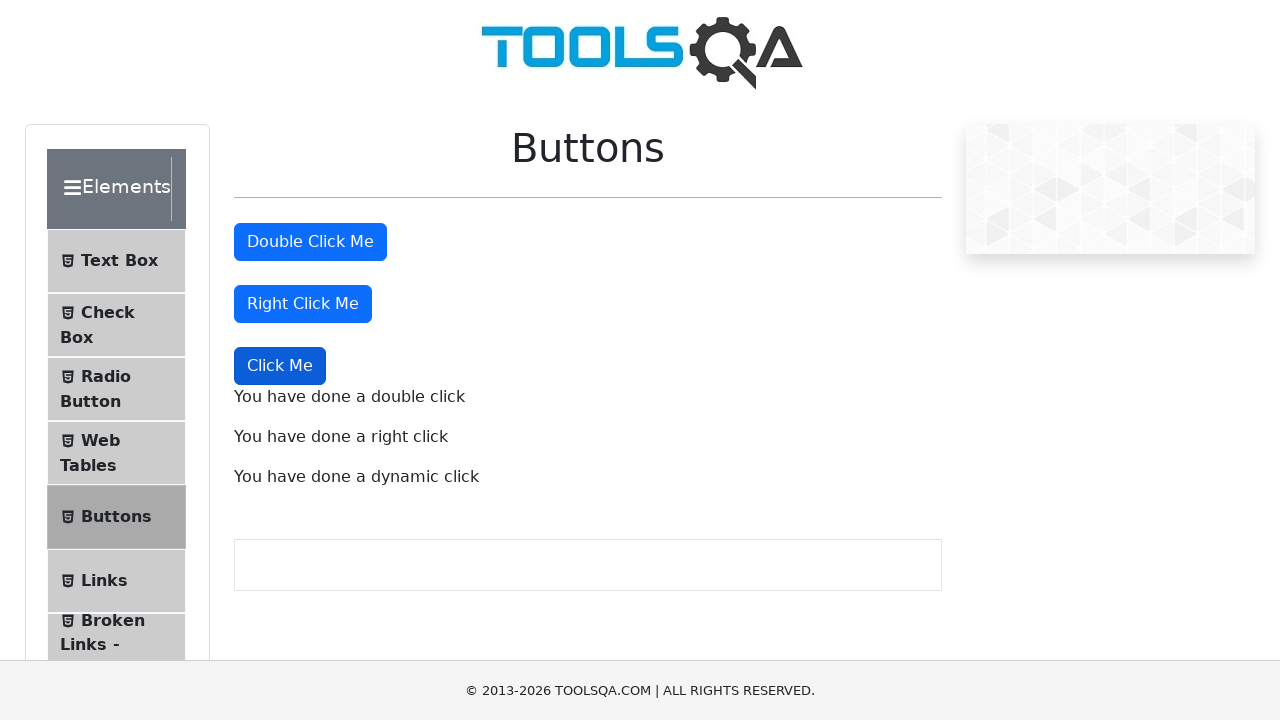

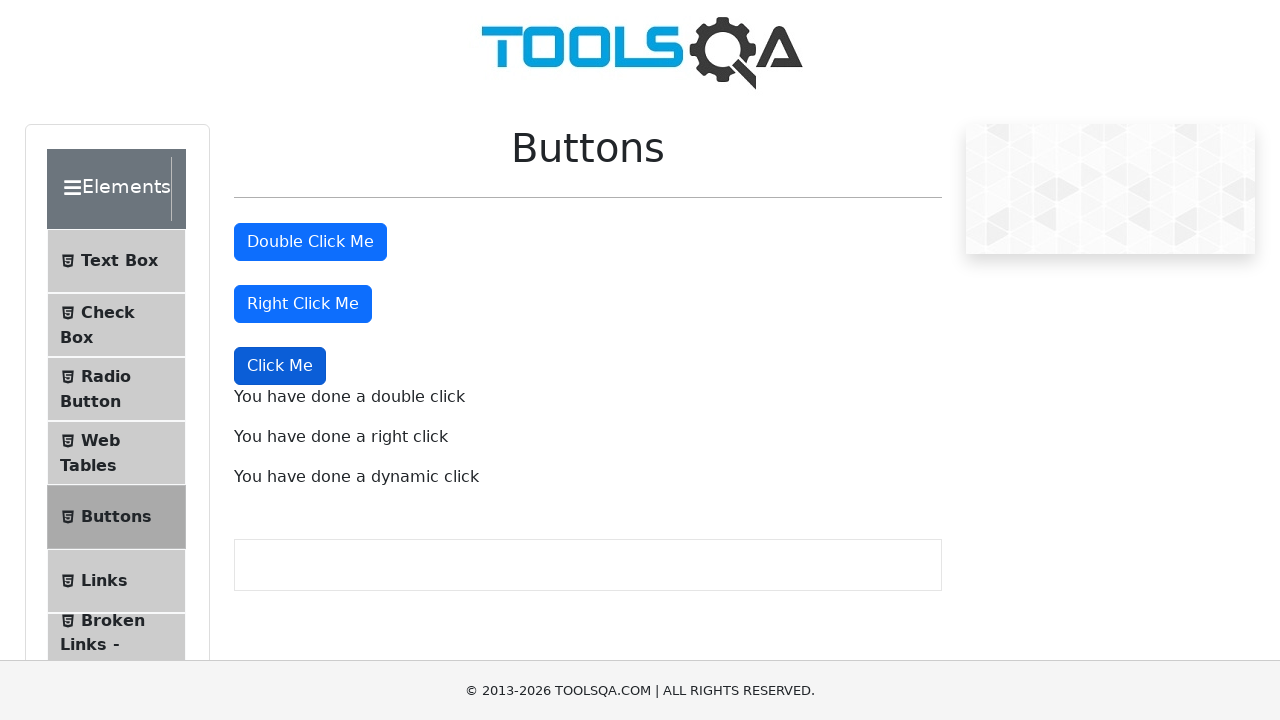